Tests unchecking a checkbox

Starting URL: http://www.echoecho.com/htmlforms09.htm

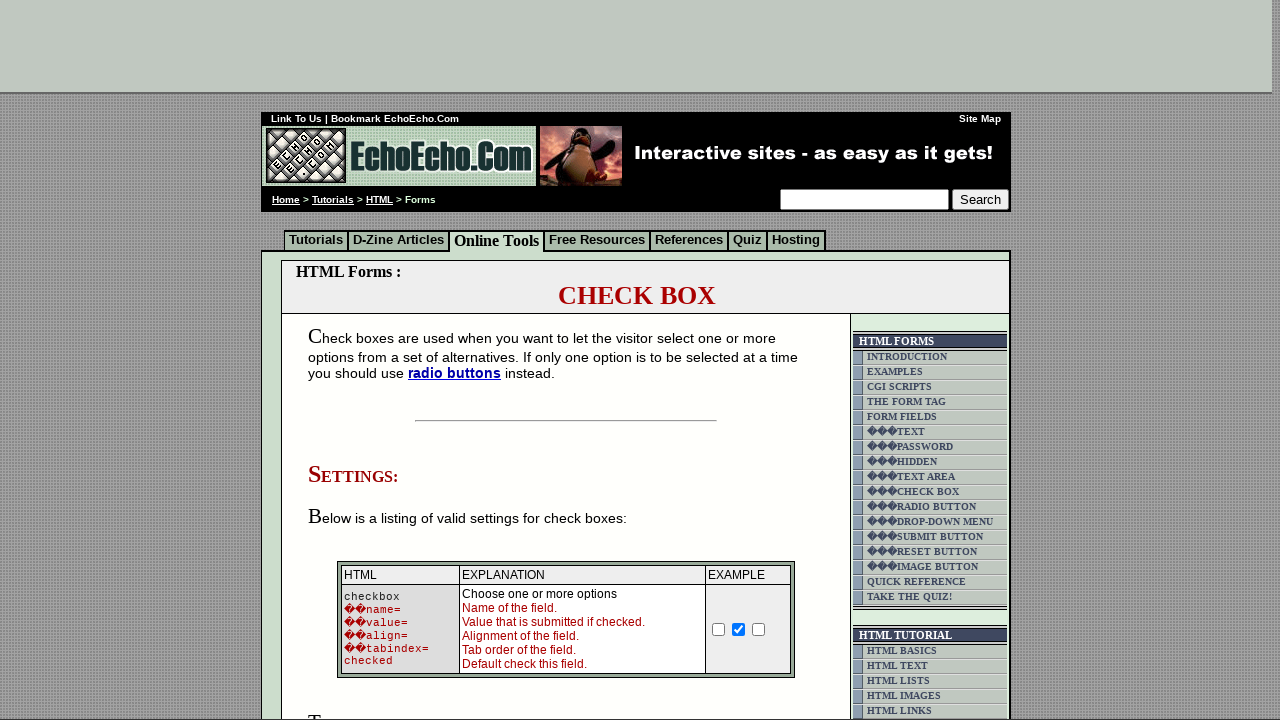

Navigated to HTML forms page
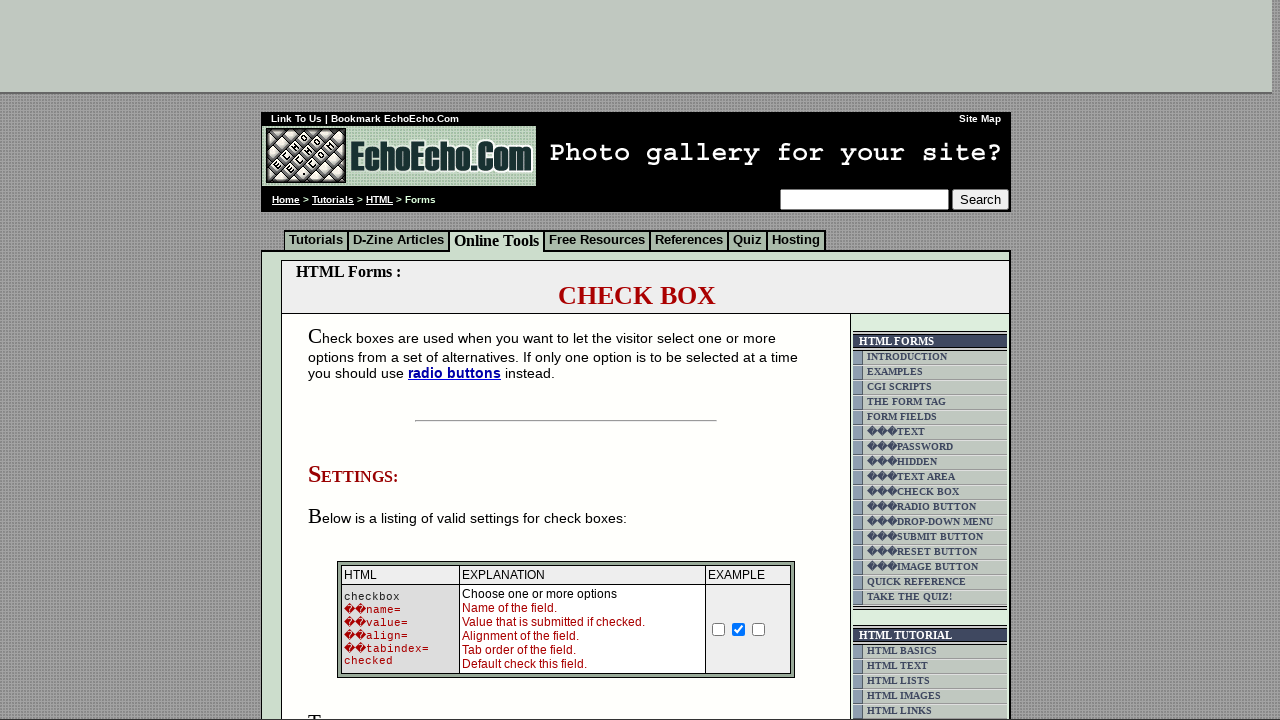

Unchecked option2 checkbox at (354, 360) on input[name='option2']
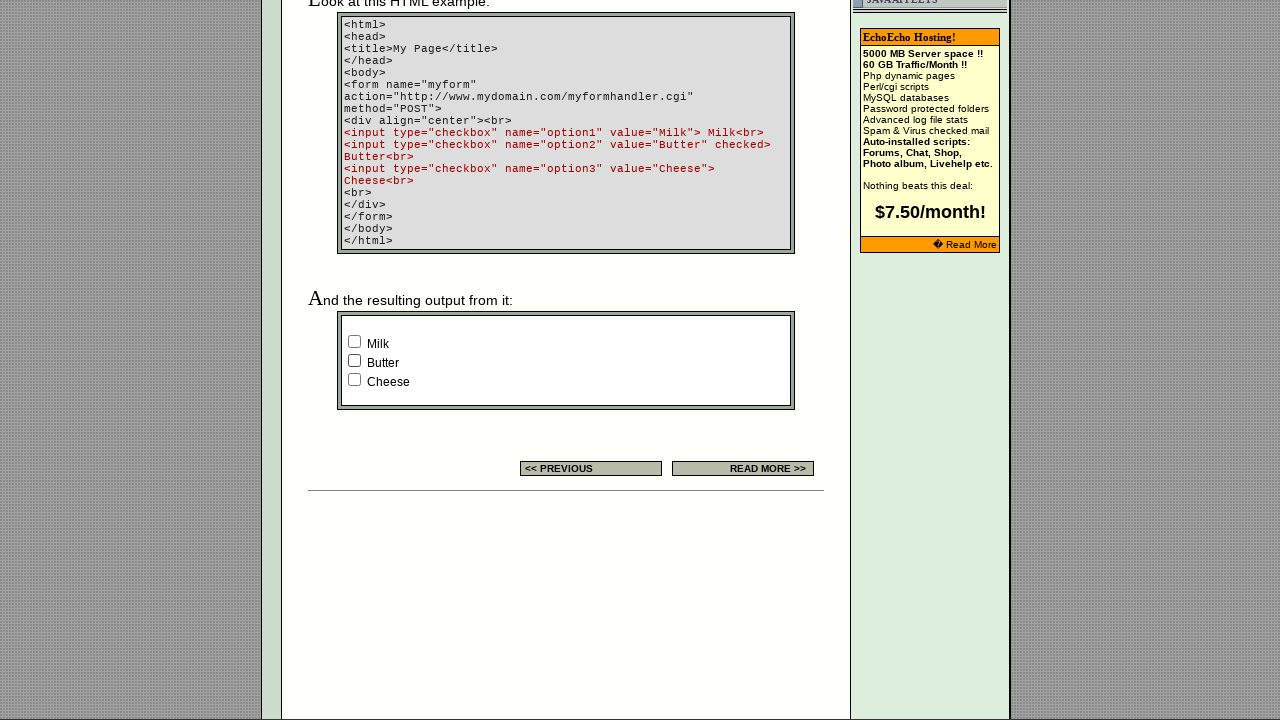

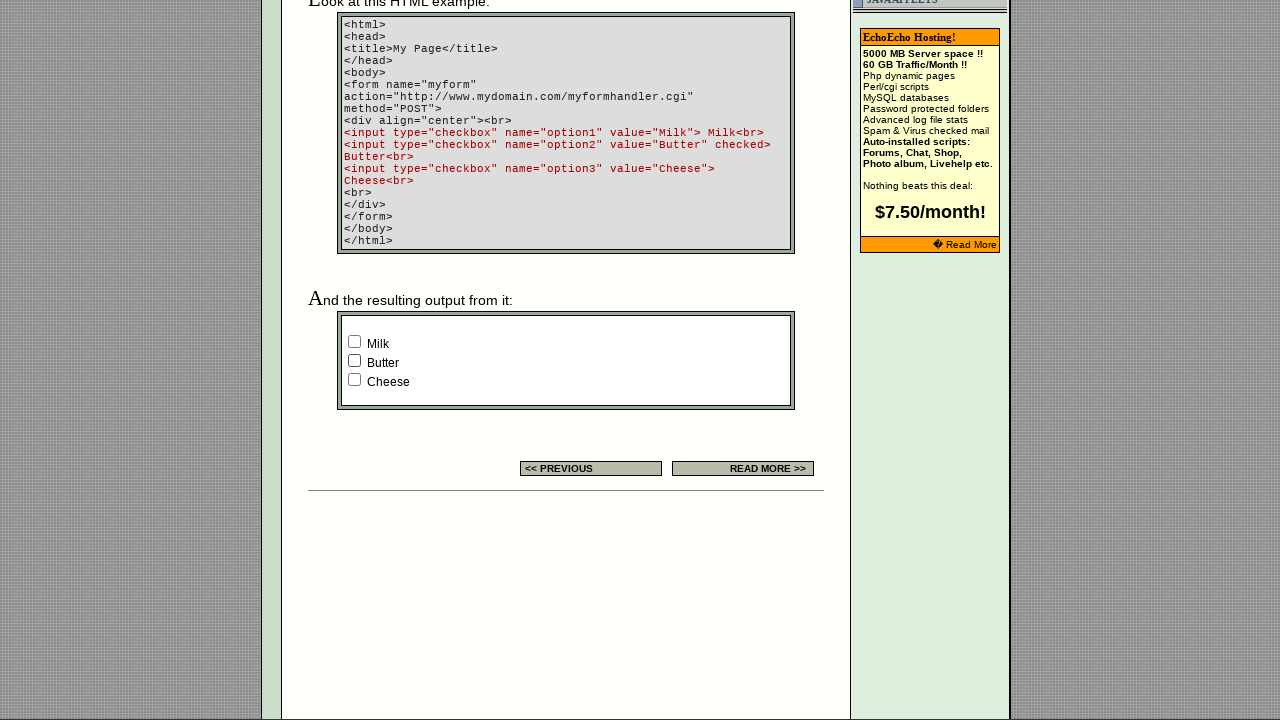